Tests the "Forgot password?" link on GitHub's login page by clicking it and verifying navigation to the password reset page

Starting URL: https://github.com/login

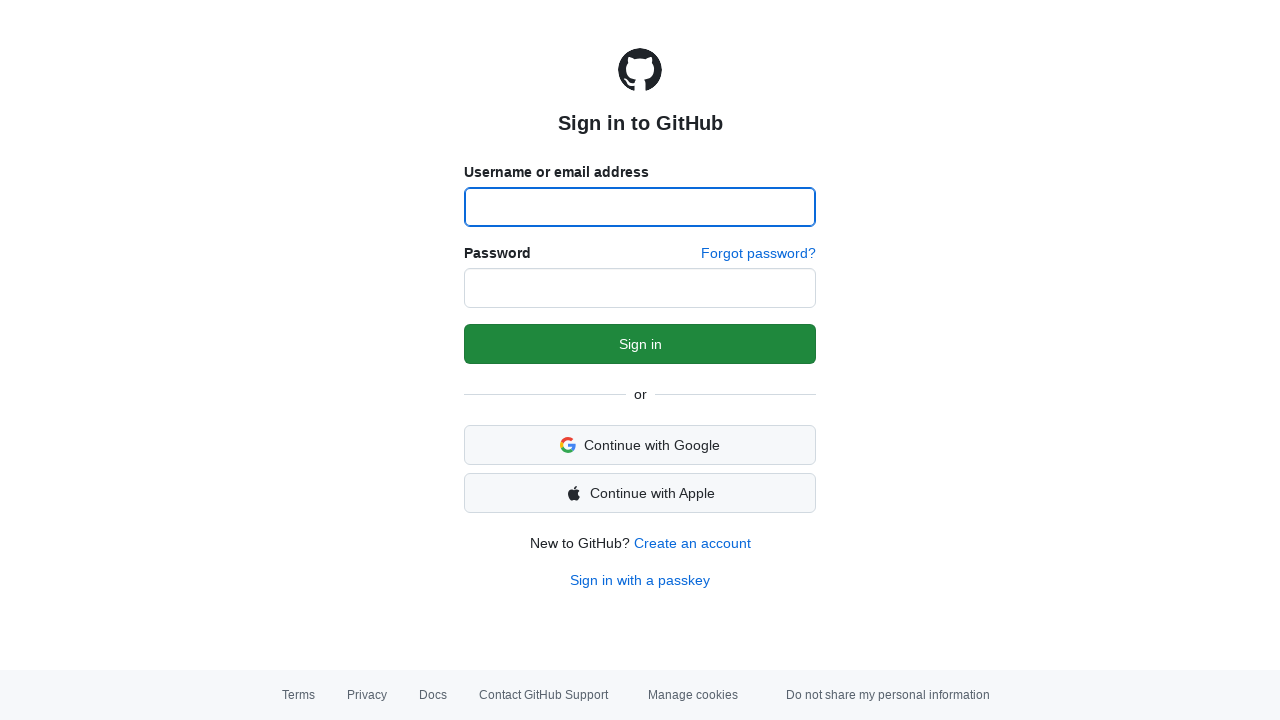

Clicked 'Forgot password?' link on GitHub login page at (758, 254) on a:text('Forgot password?')
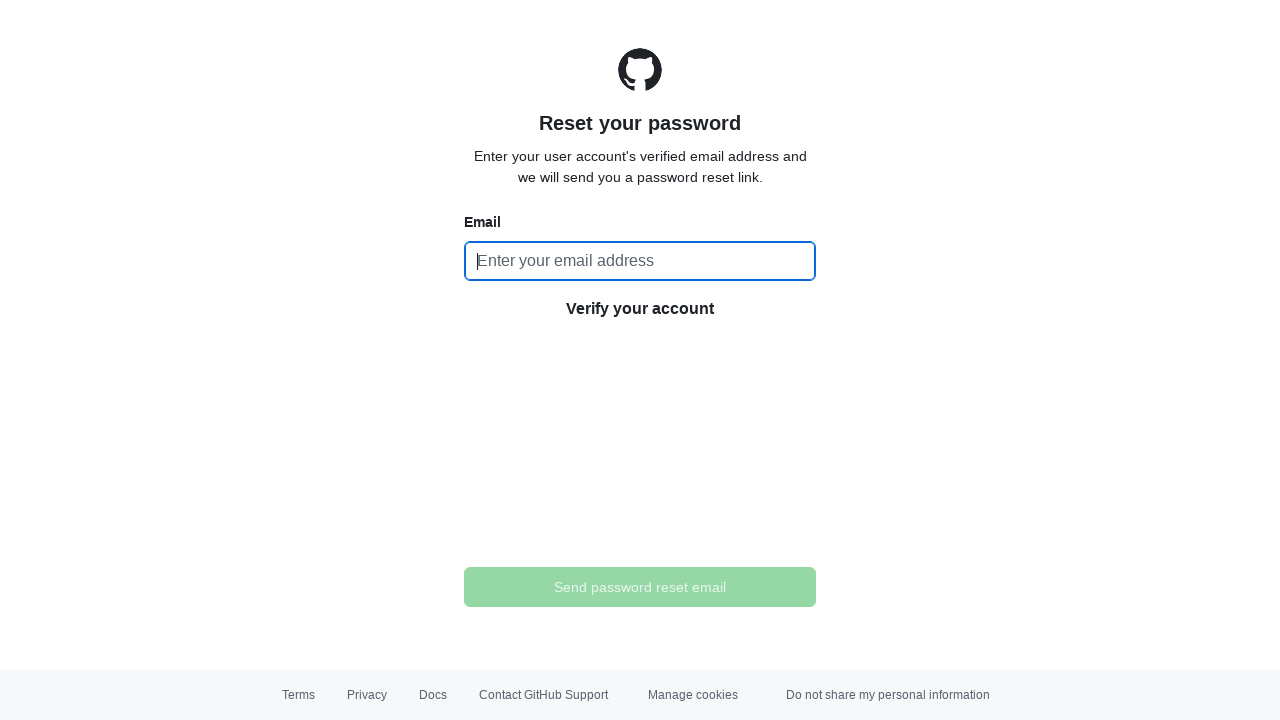

Navigated to GitHub password reset page
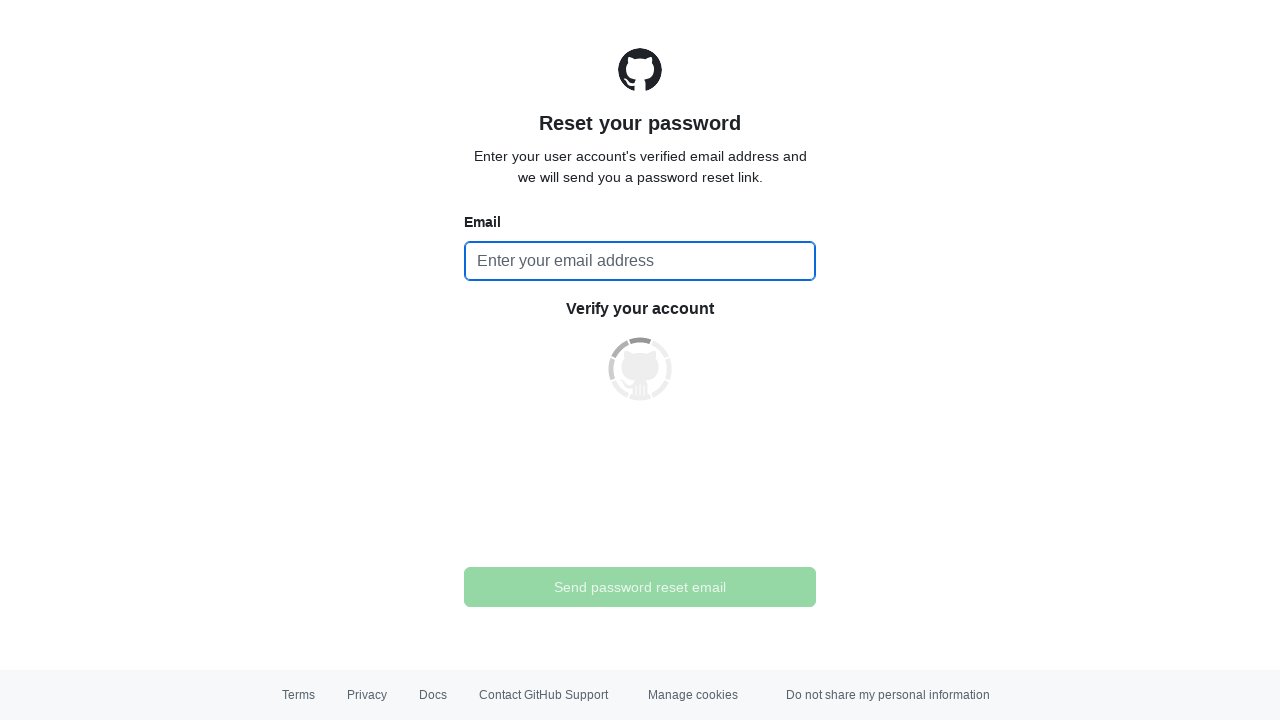

Verified URL is https://github.com/password_reset - successfully moved to forgot password page
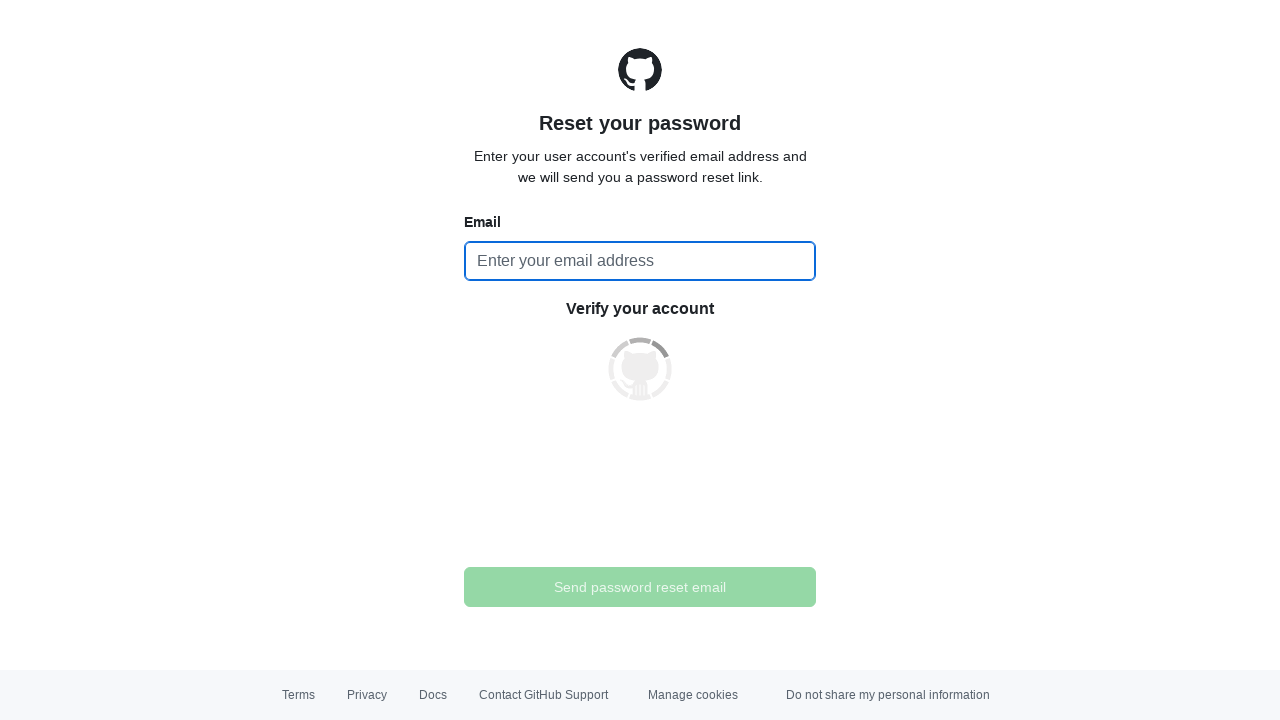

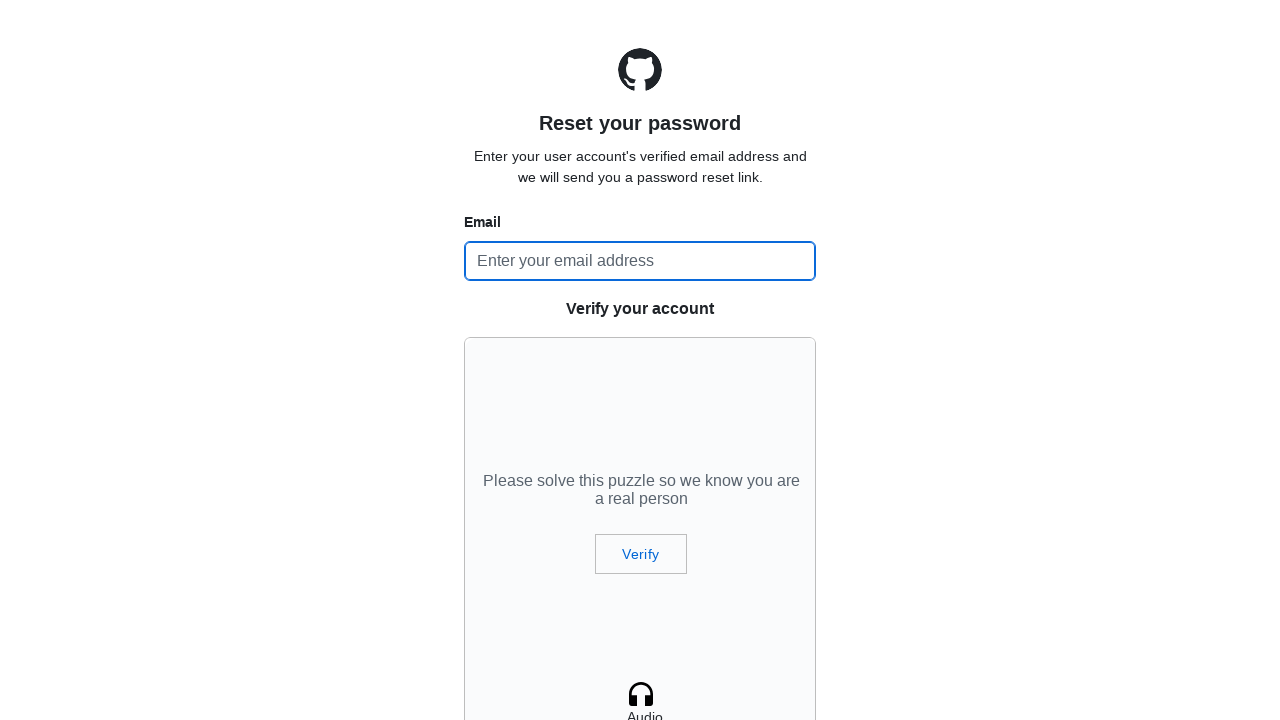